Navigates to the Automation Talks website and verifies the page loads by checking the title is available.

Starting URL: https://automationtalks.com/

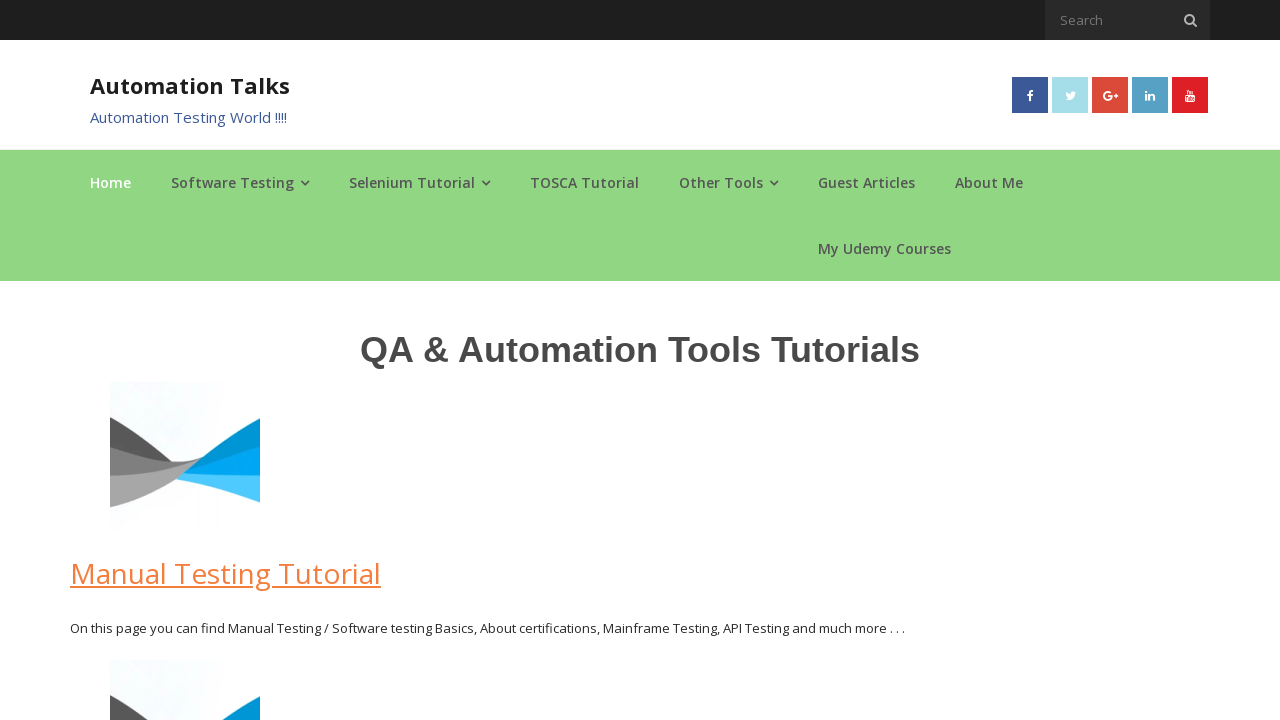

Navigated to https://automationtalks.com/
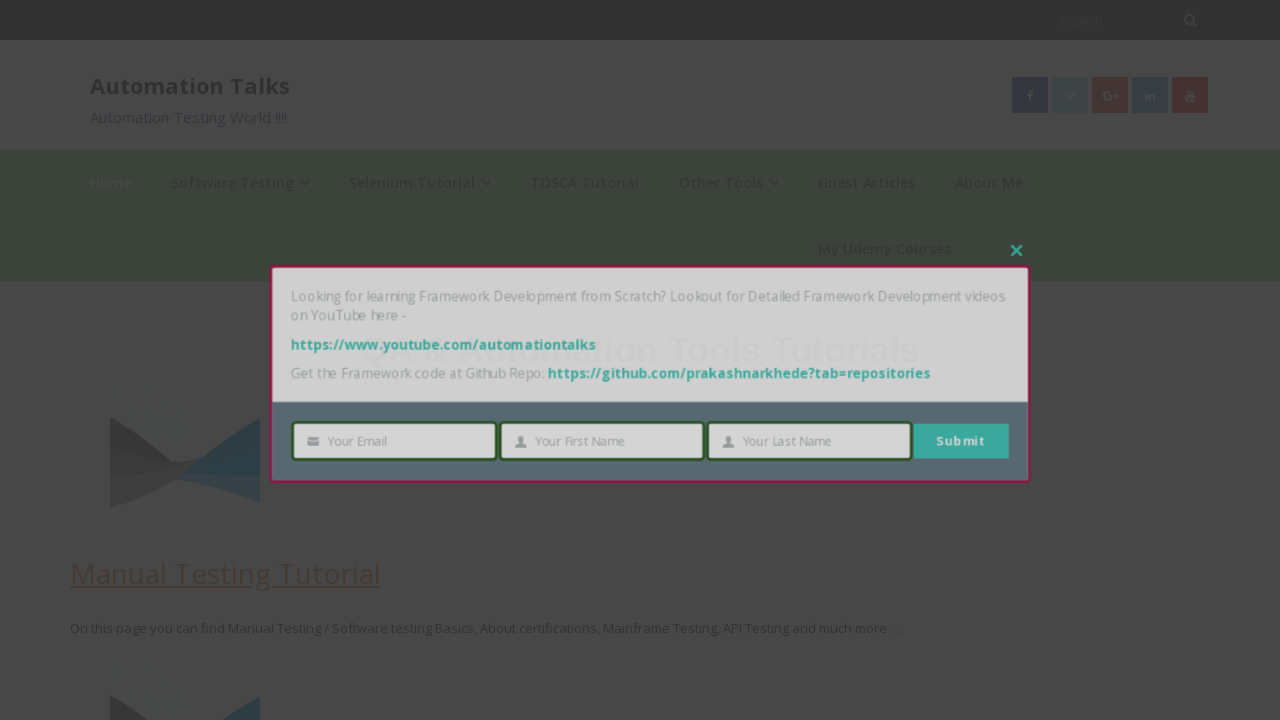

Page fully loaded (domcontentloaded state reached)
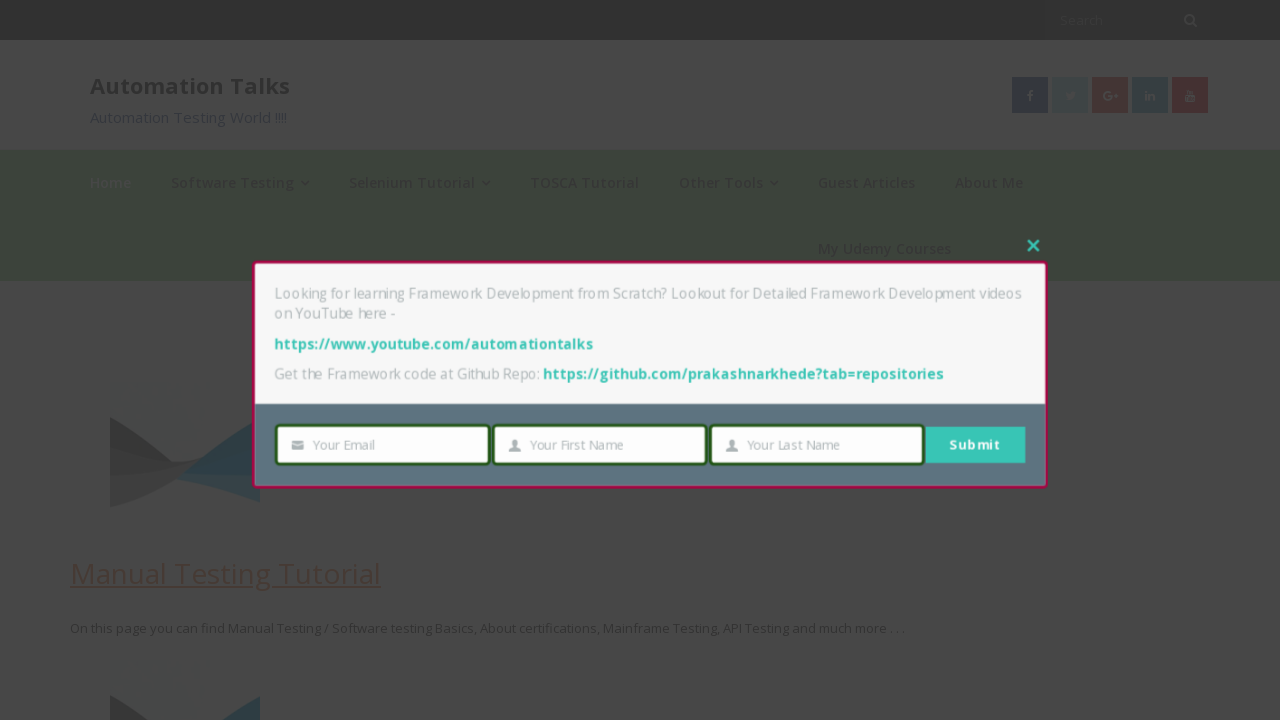

Retrieved page title: 'AutomationTalks - Learn Automation Testing'
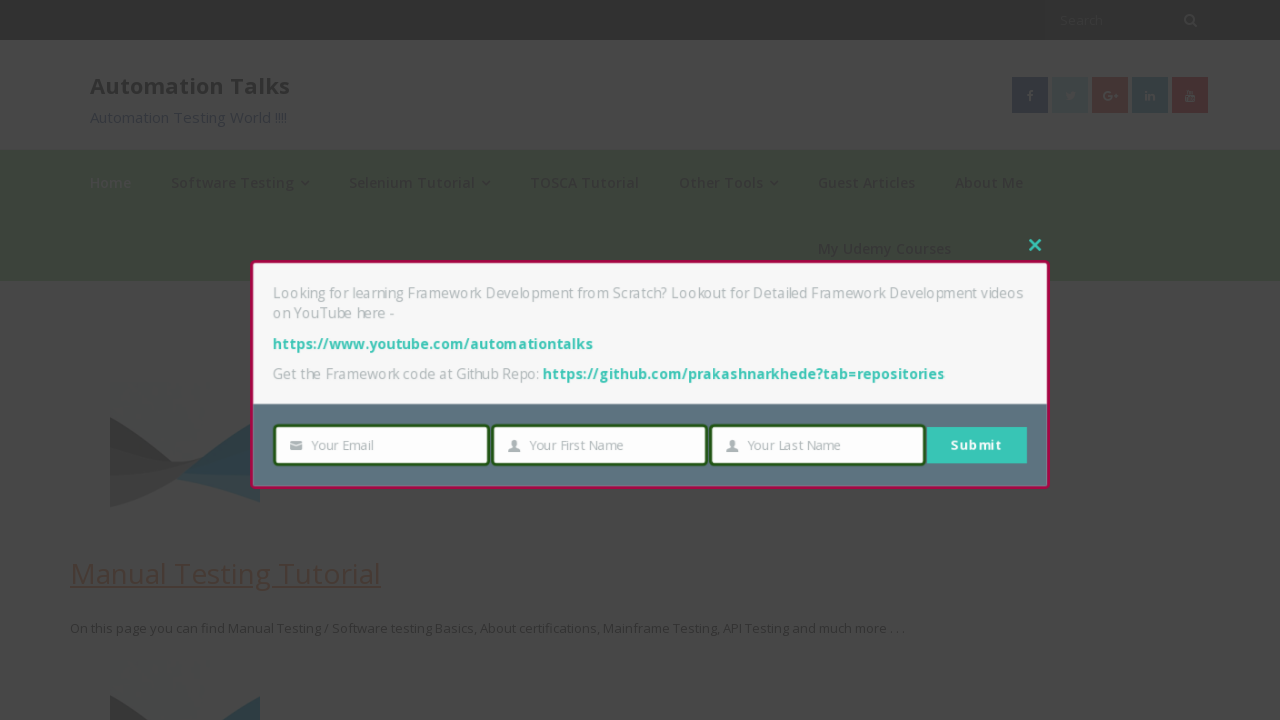

Verified page title is not empty
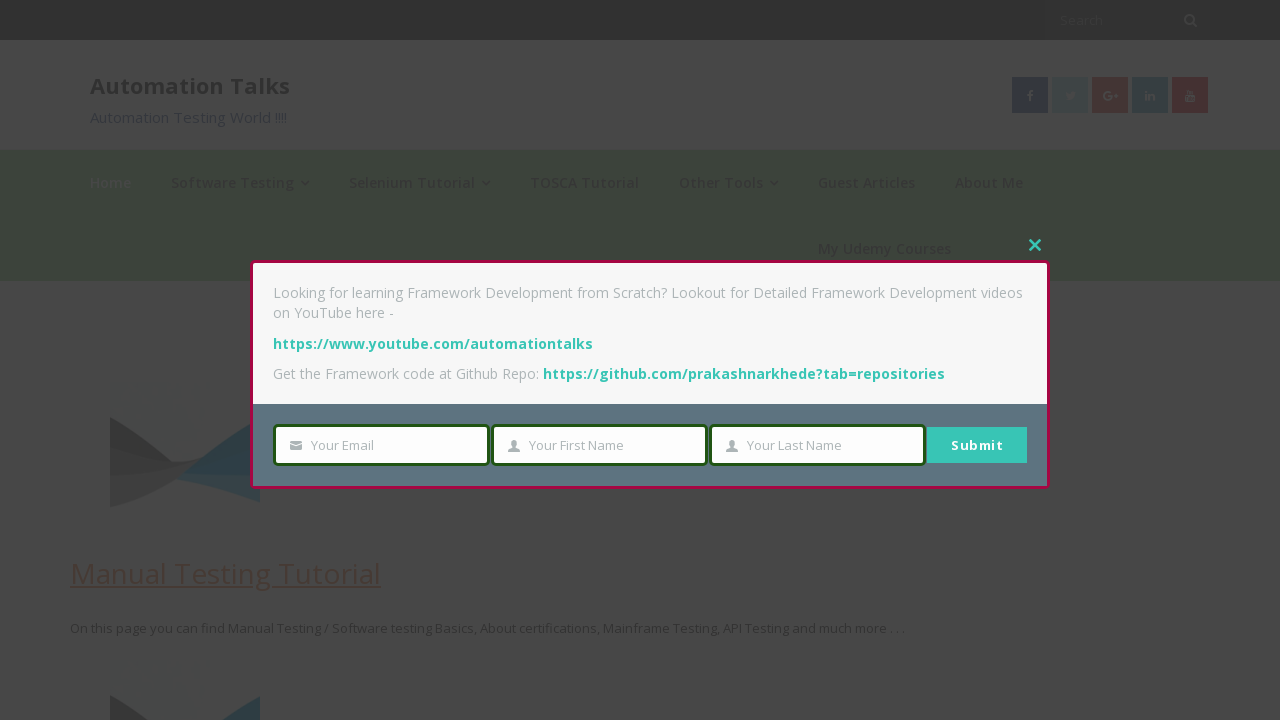

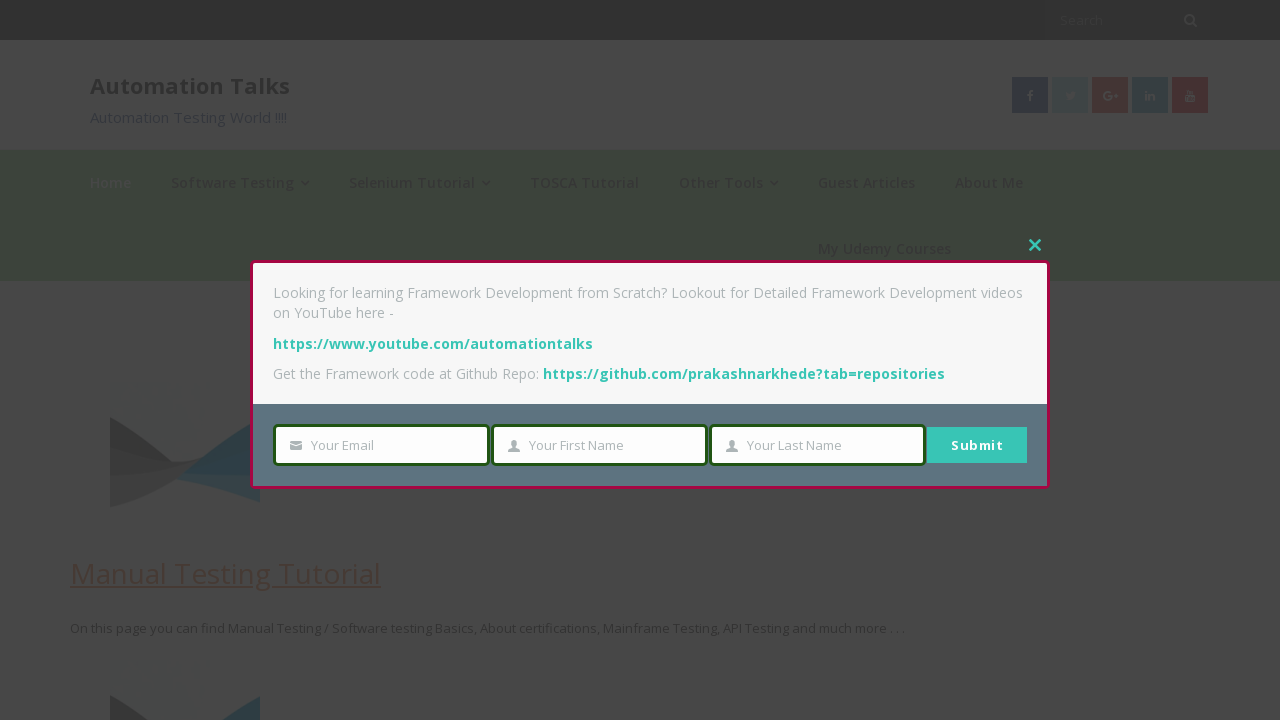